Tests jQuery UI drag and drop functionality by dragging an element and dropping it onto a target area

Starting URL: https://jqueryui.com/droppable/

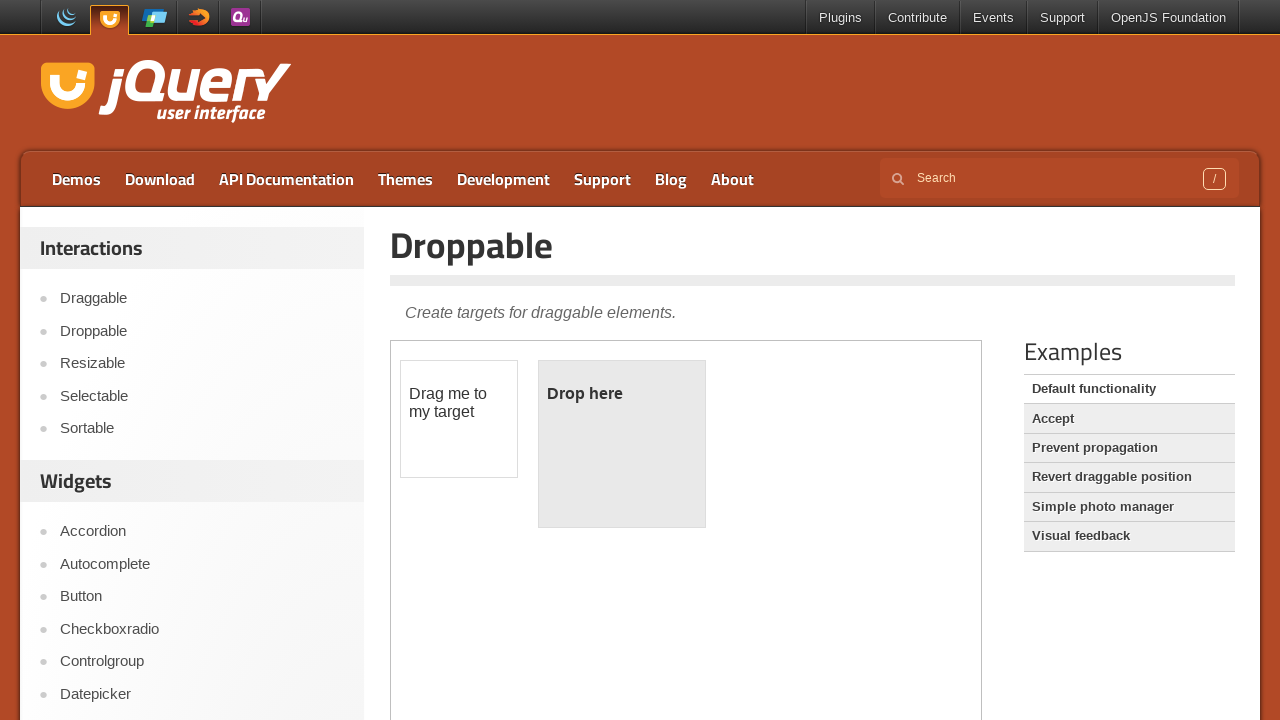

Navigated to jQuery UI droppable demo page
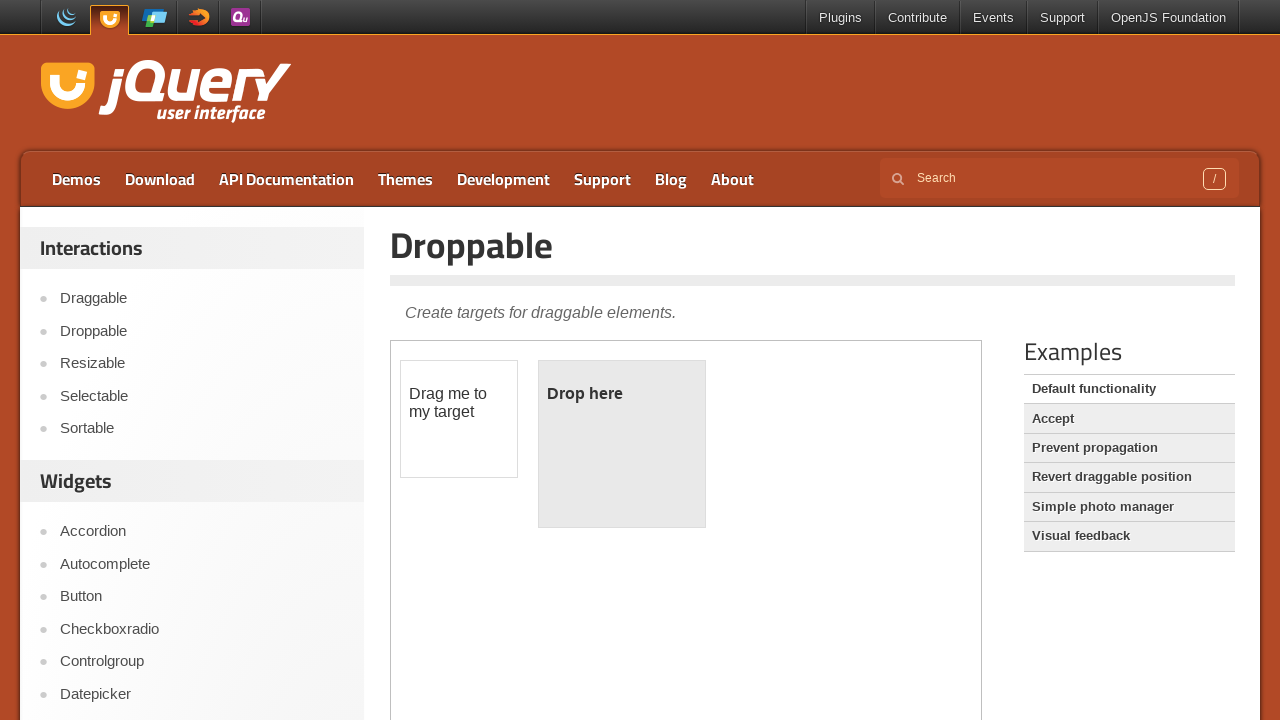

Located iframe containing droppable demo
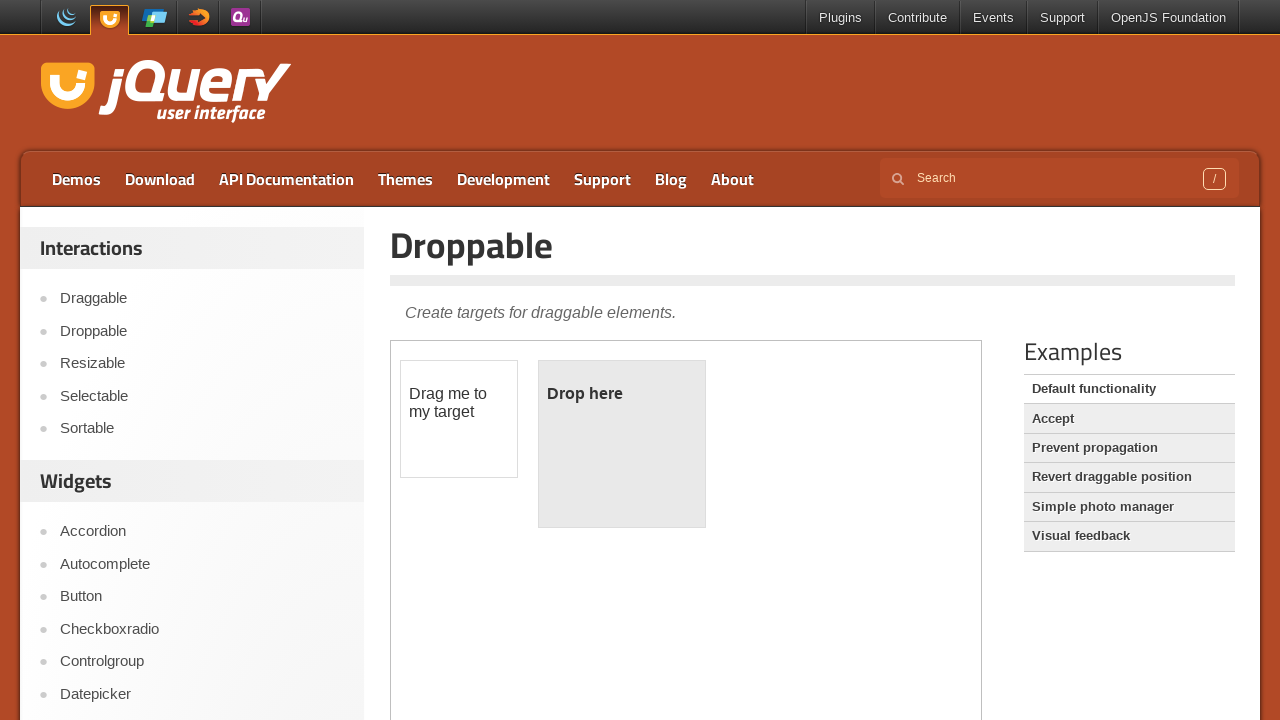

Located draggable element
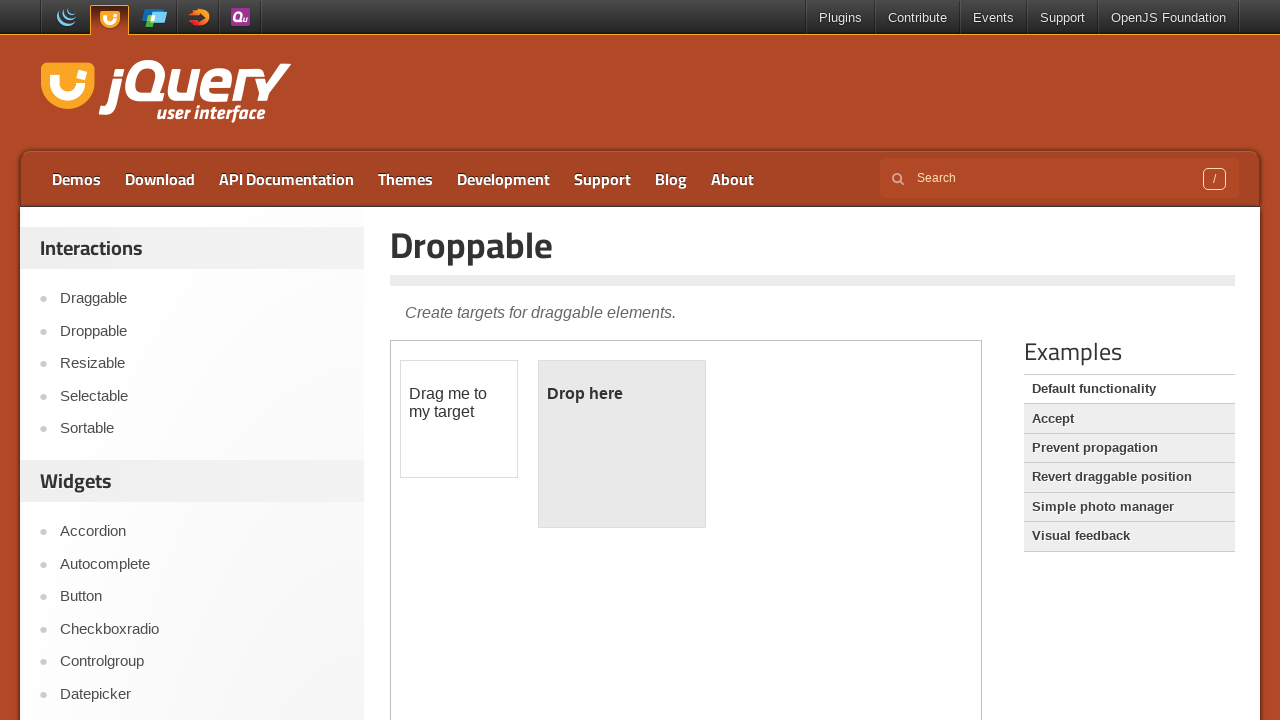

Located droppable target element
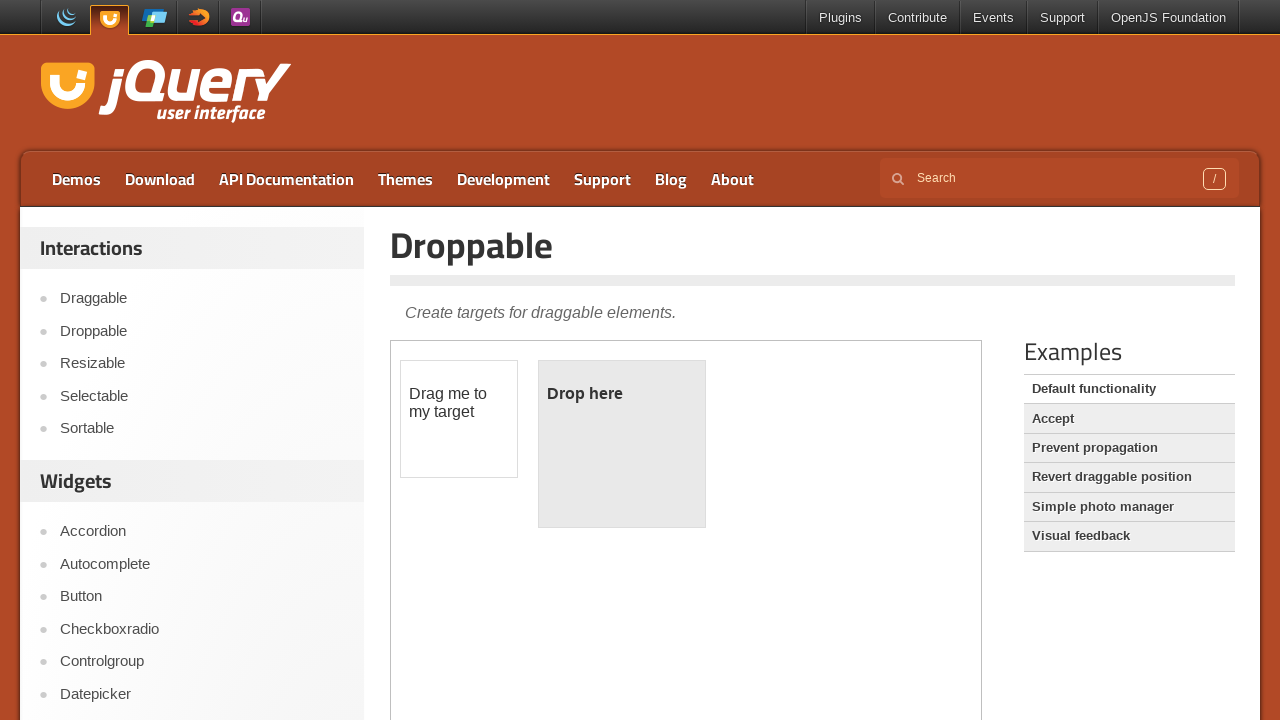

Dragged element onto droppable target at (622, 444)
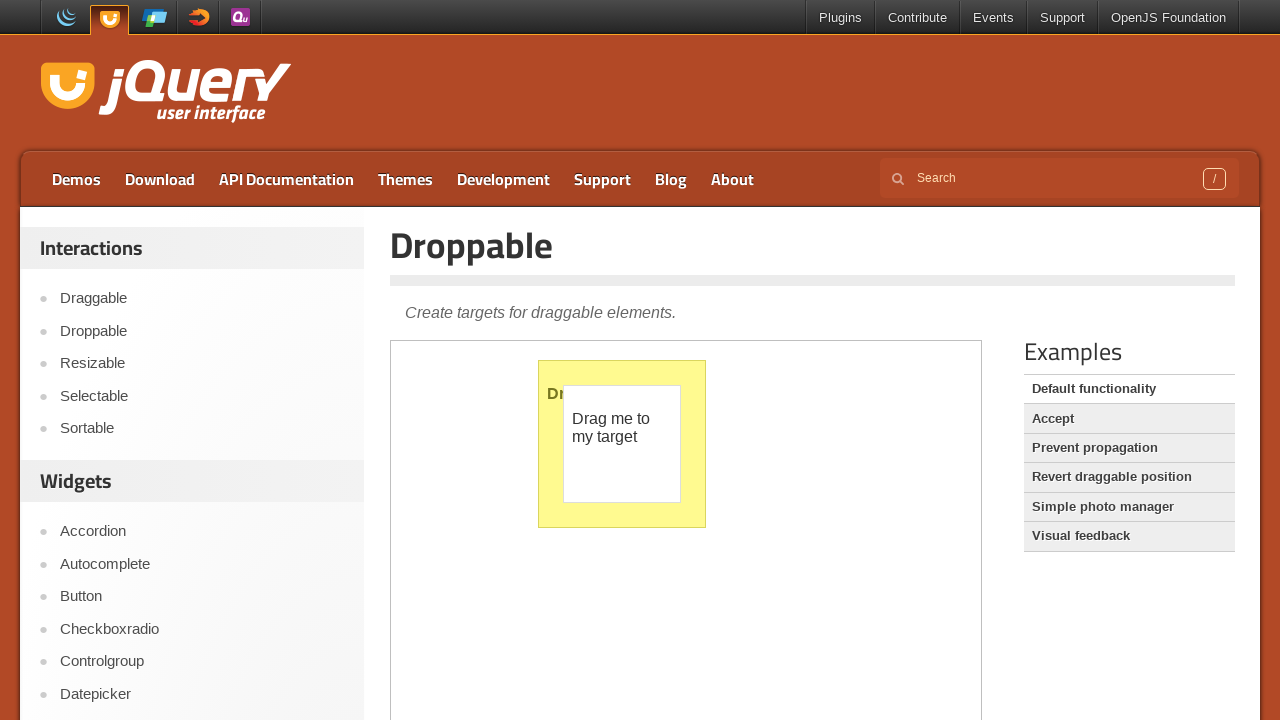

Verified drop was successful - droppable element now shows 'Dropped!' text
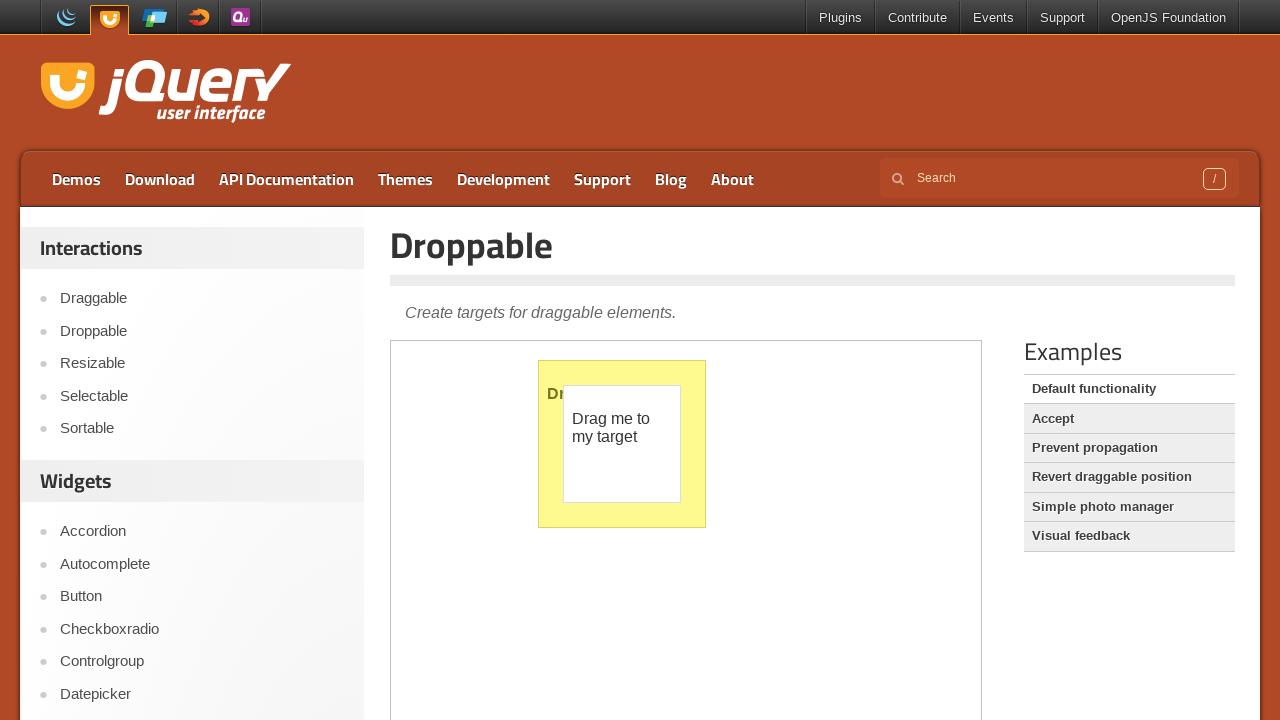

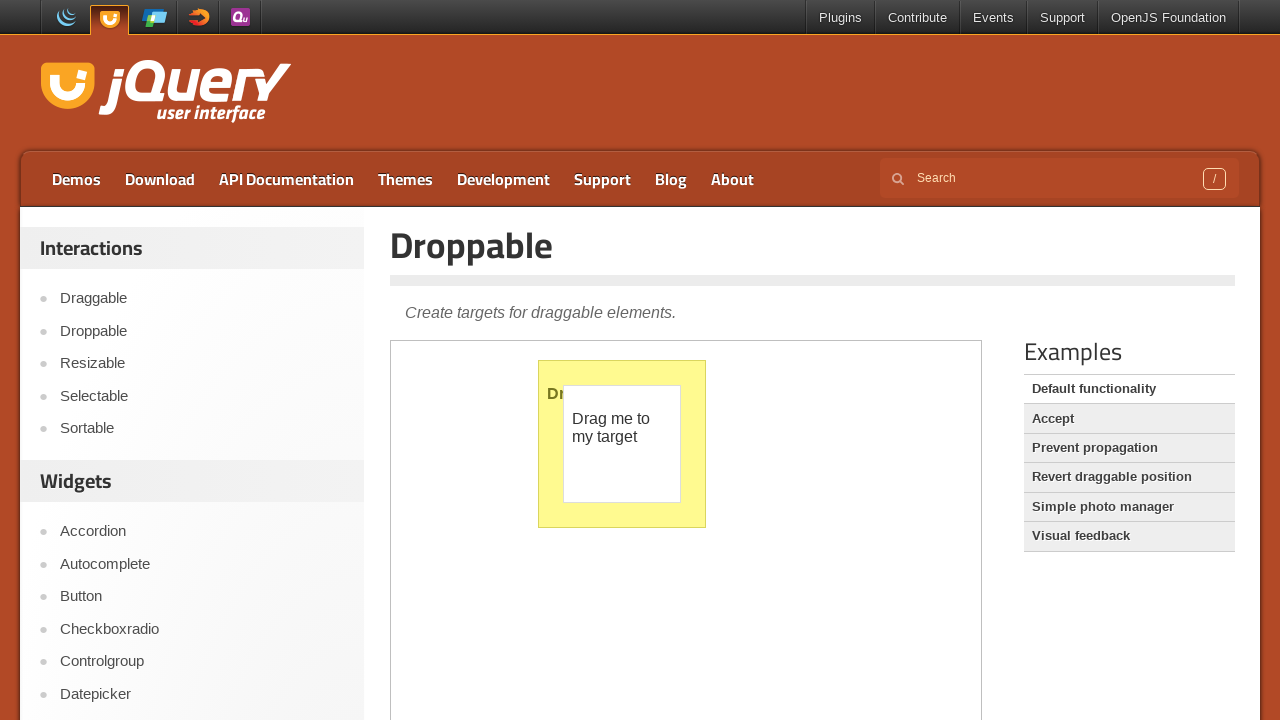